Tests drag and drop functionality by dragging element A onto element B and verifying the positions swap

Starting URL: https://the-internet.herokuapp.com/drag_and_drop

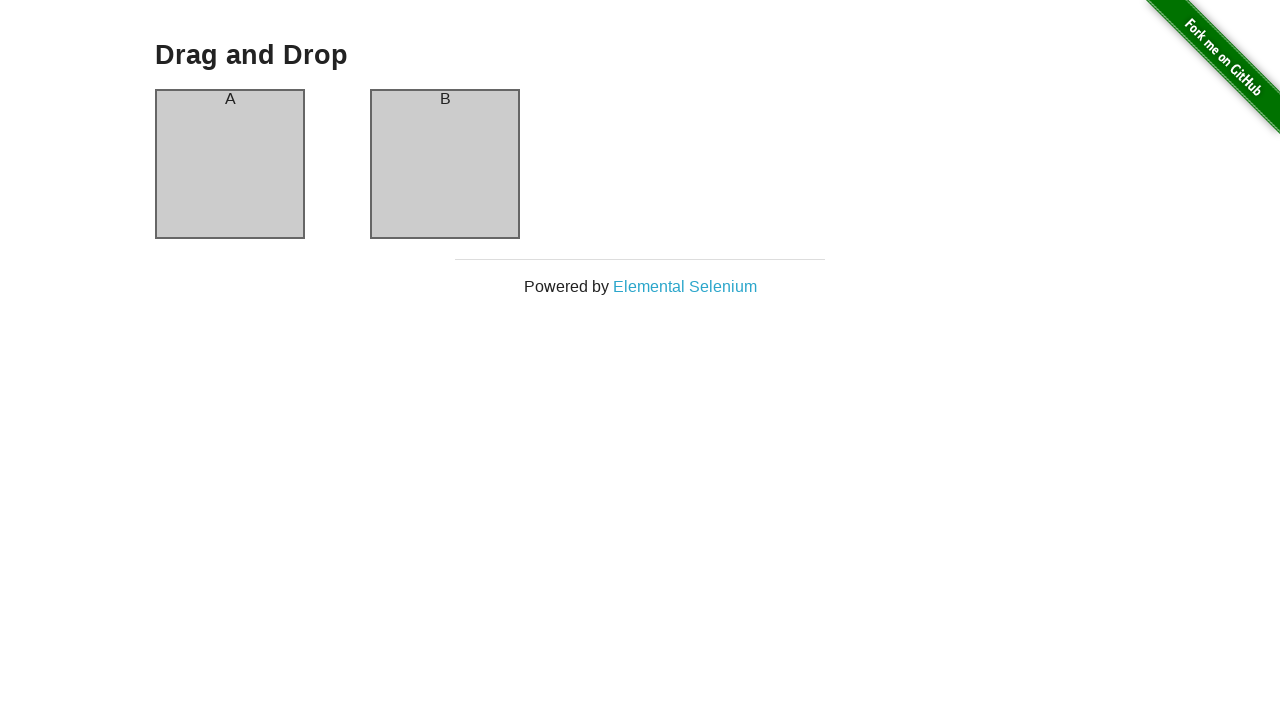

Waited for element A to be present on the page
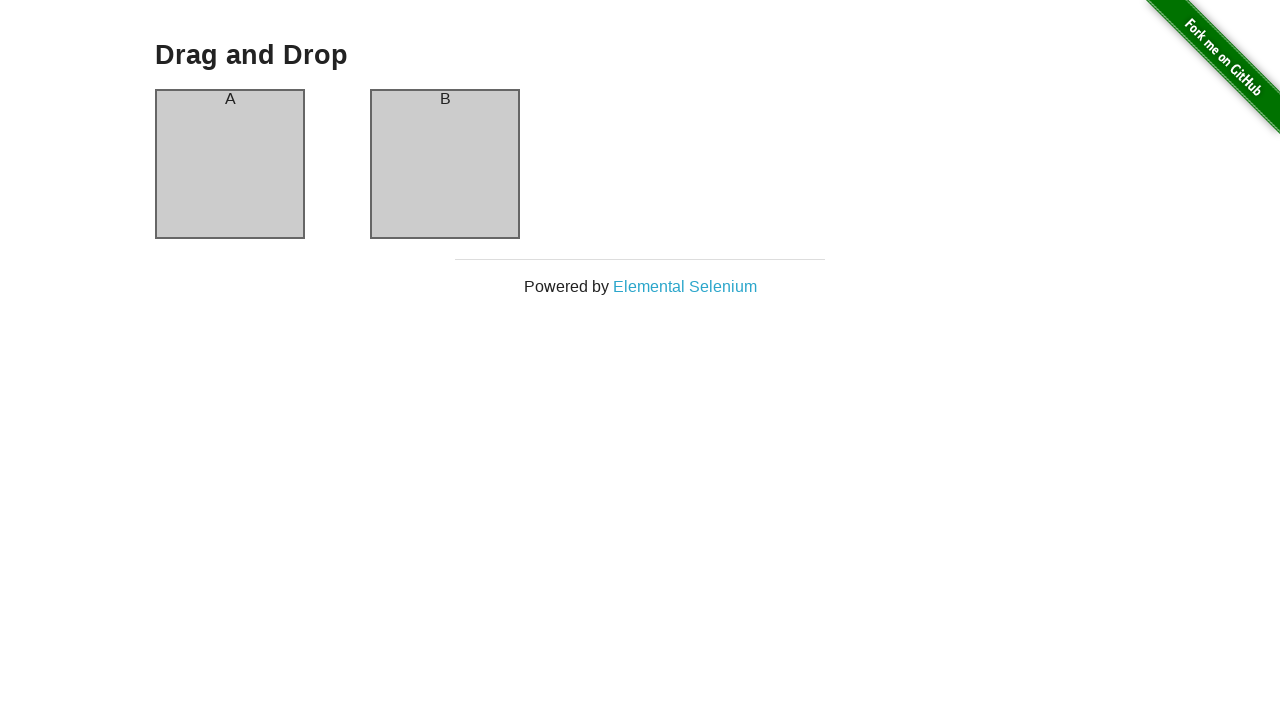

Waited for element B to be present on the page
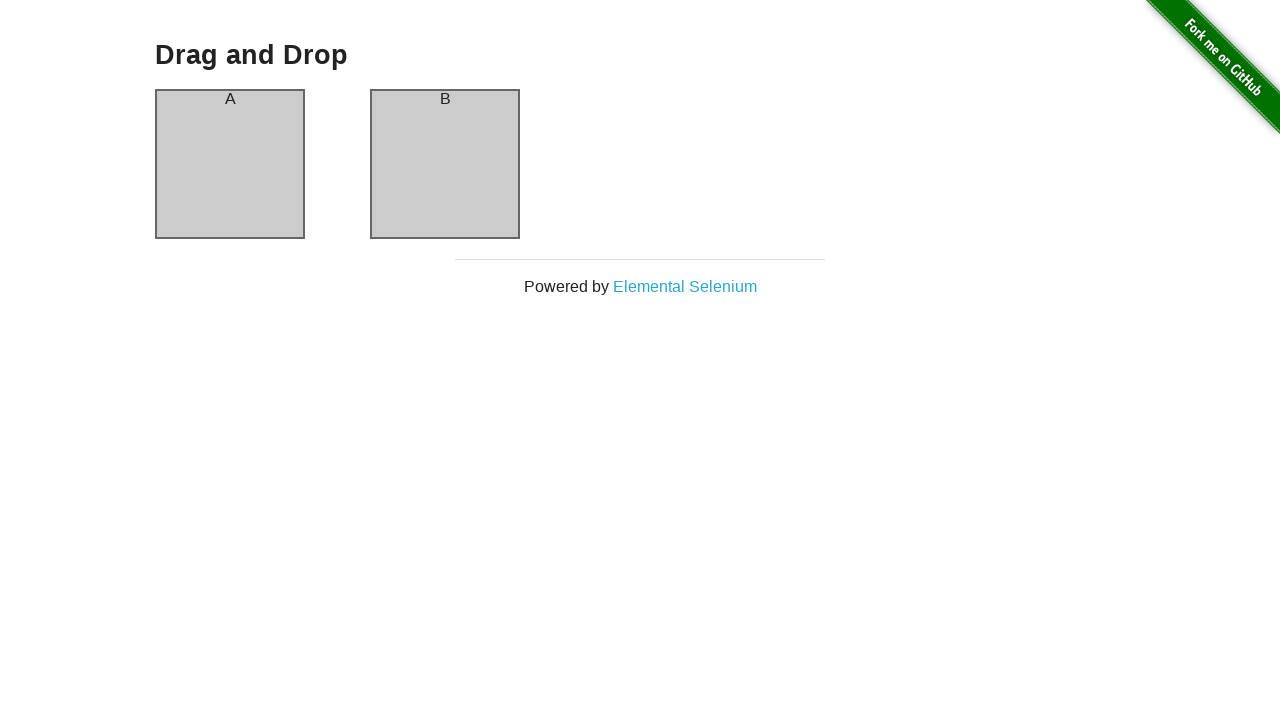

Dragged element A onto element B at (445, 164)
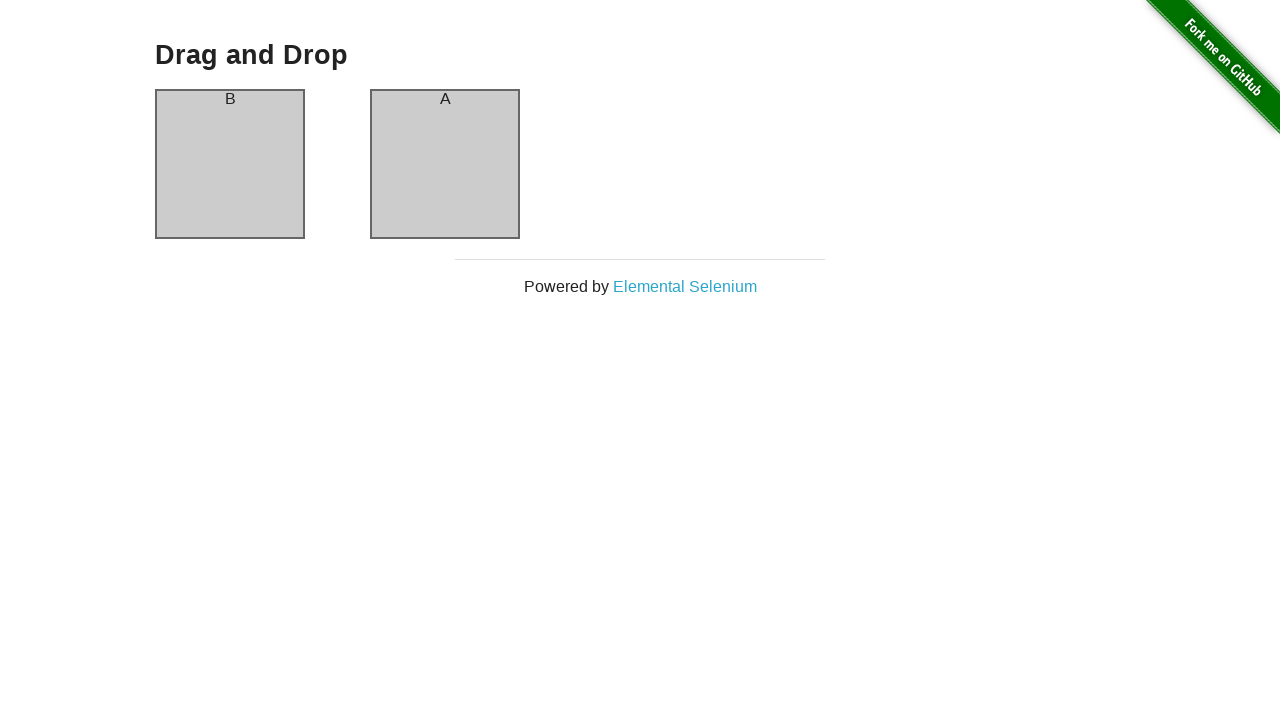

Verified that positions swapped - element A now shows header 'B'
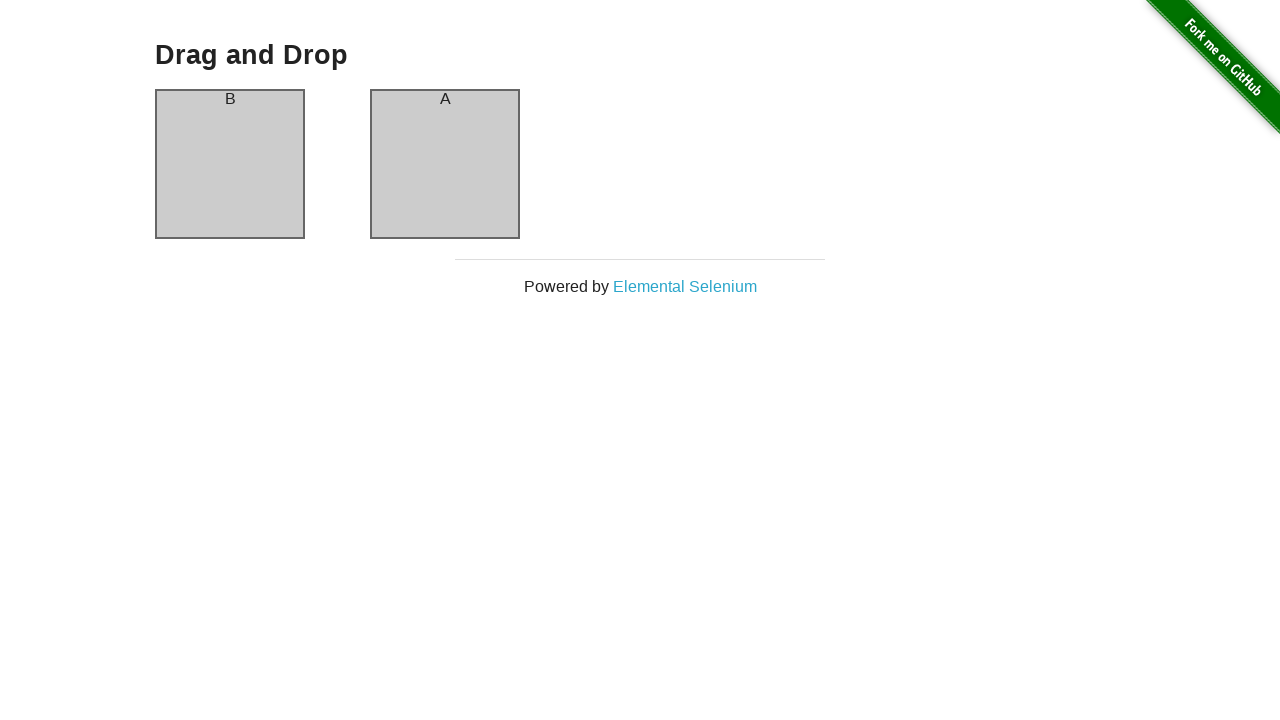

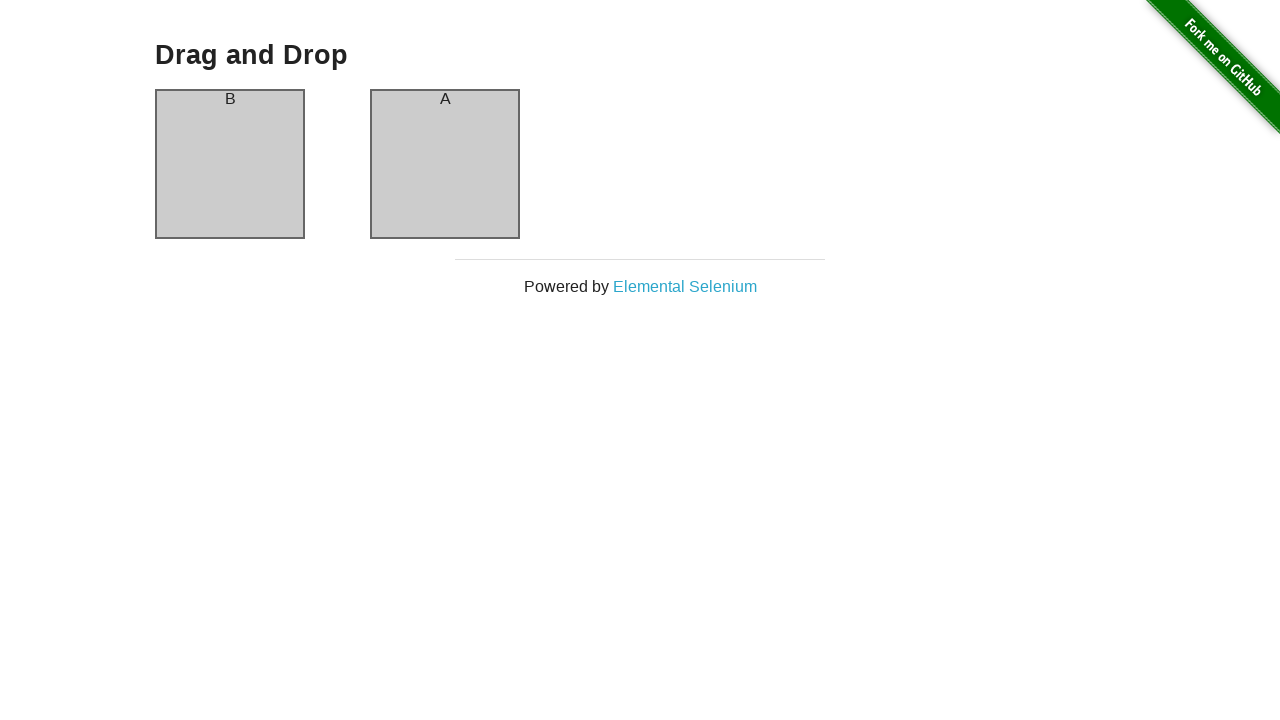